Tests registration form validation when confirmation password does not match the original password

Starting URL: https://alada.vn/tai-khoan/dang-ky.html

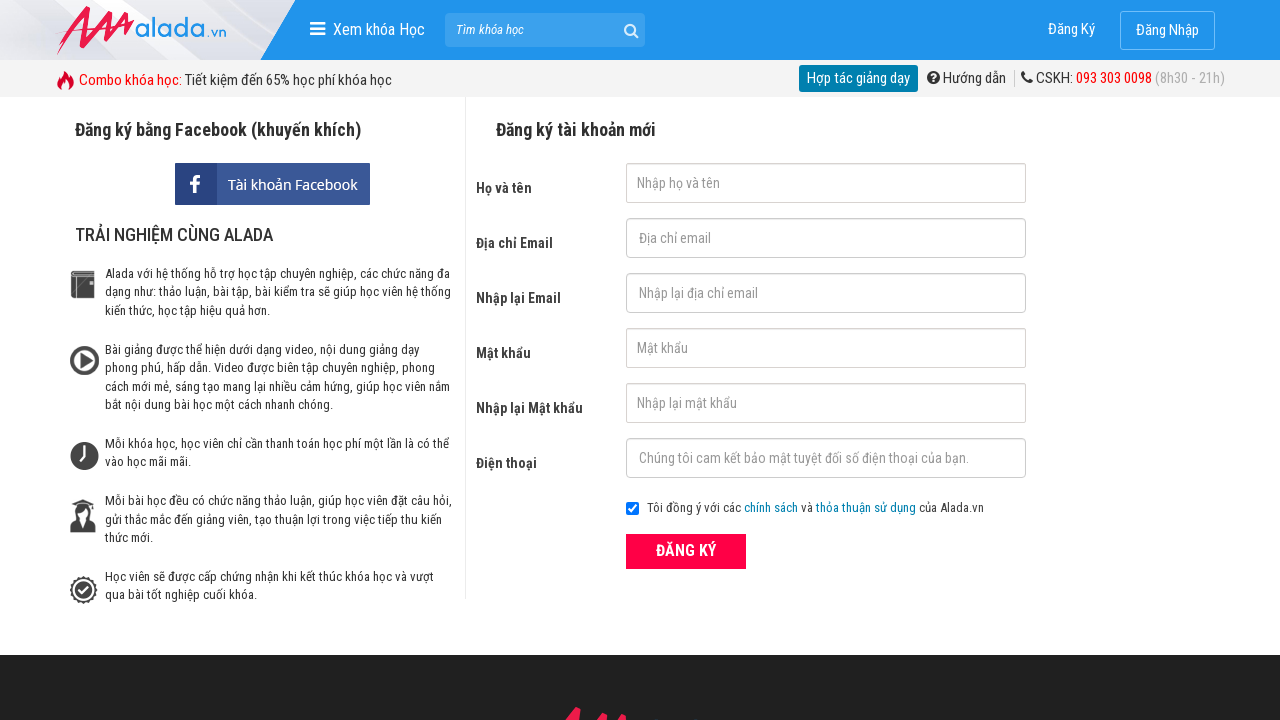

Filled first name field with 'John Wick' on #txtFirstname
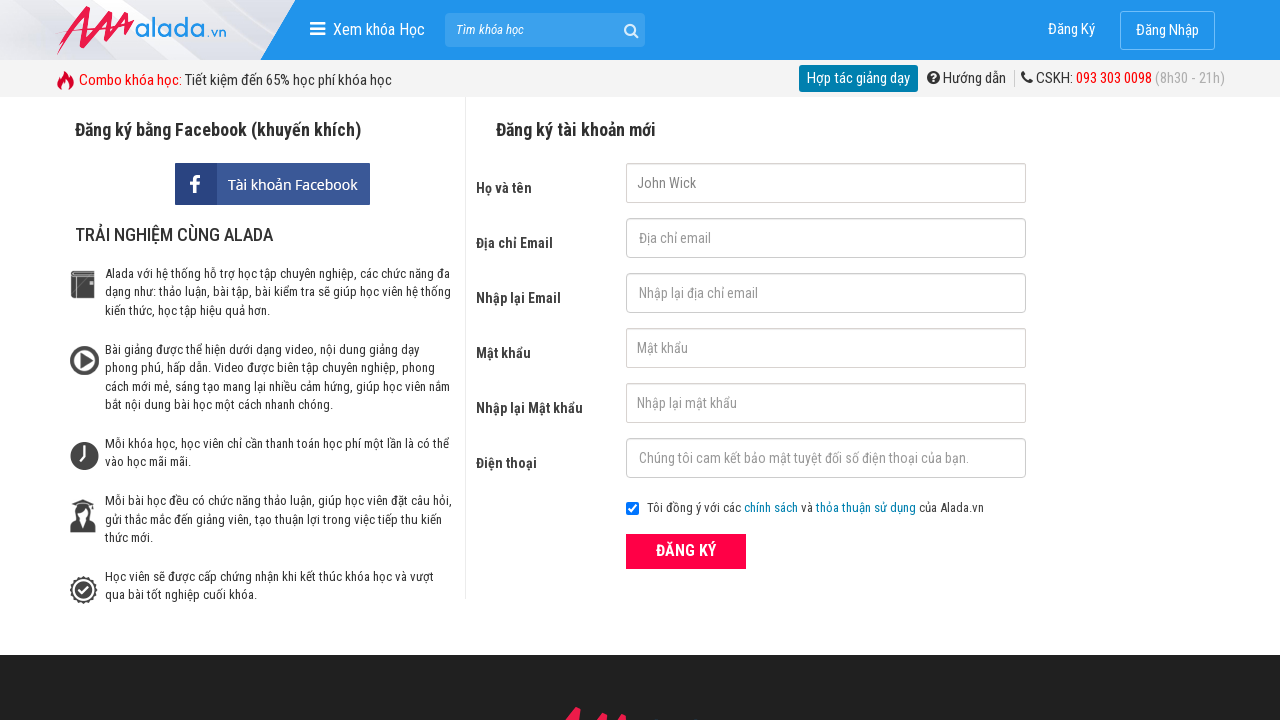

Filled email field with 'John@wick.com' on #txtEmail
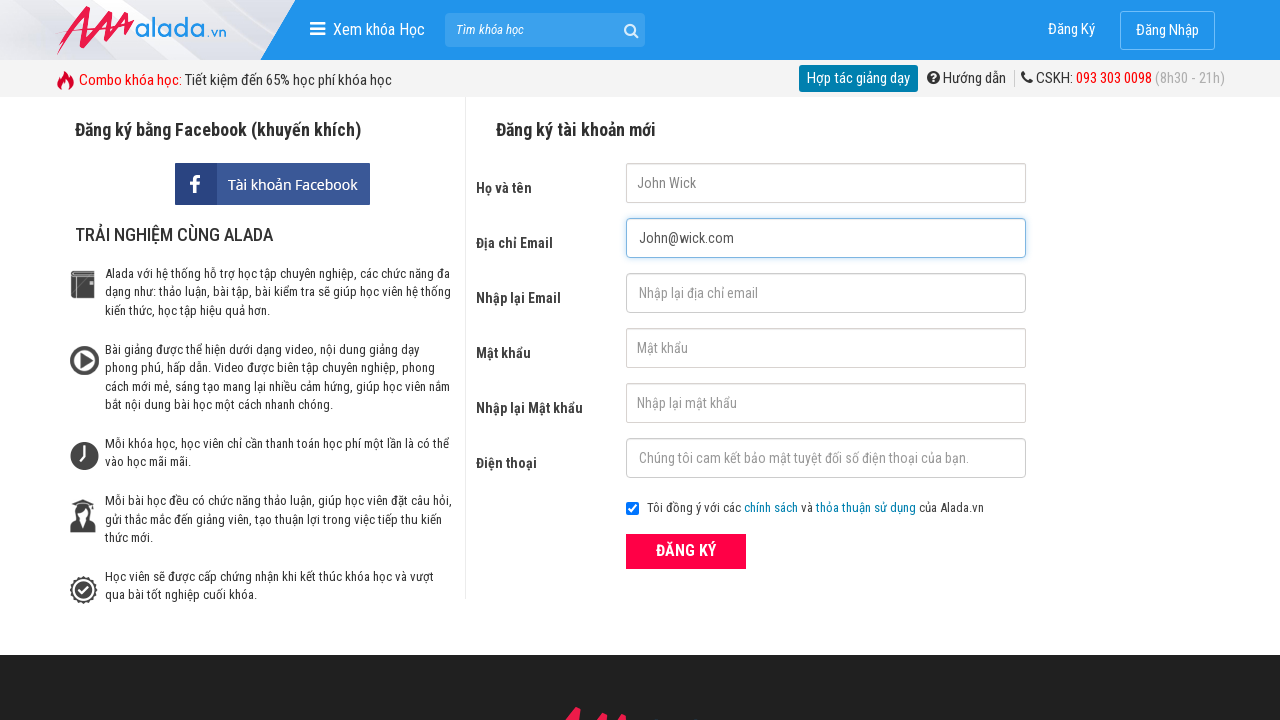

Filled confirm email field with 'John@wick.com' on #txtCEmail
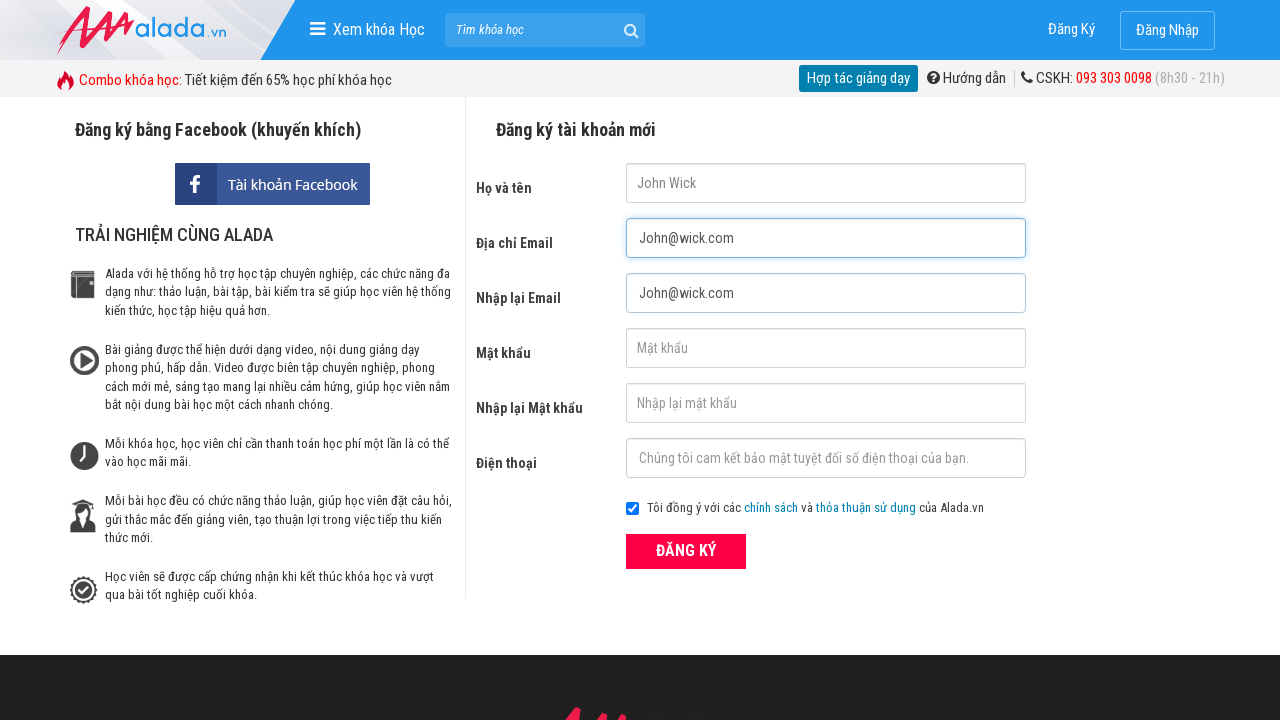

Filled password field with '12346777' on #txtPassword
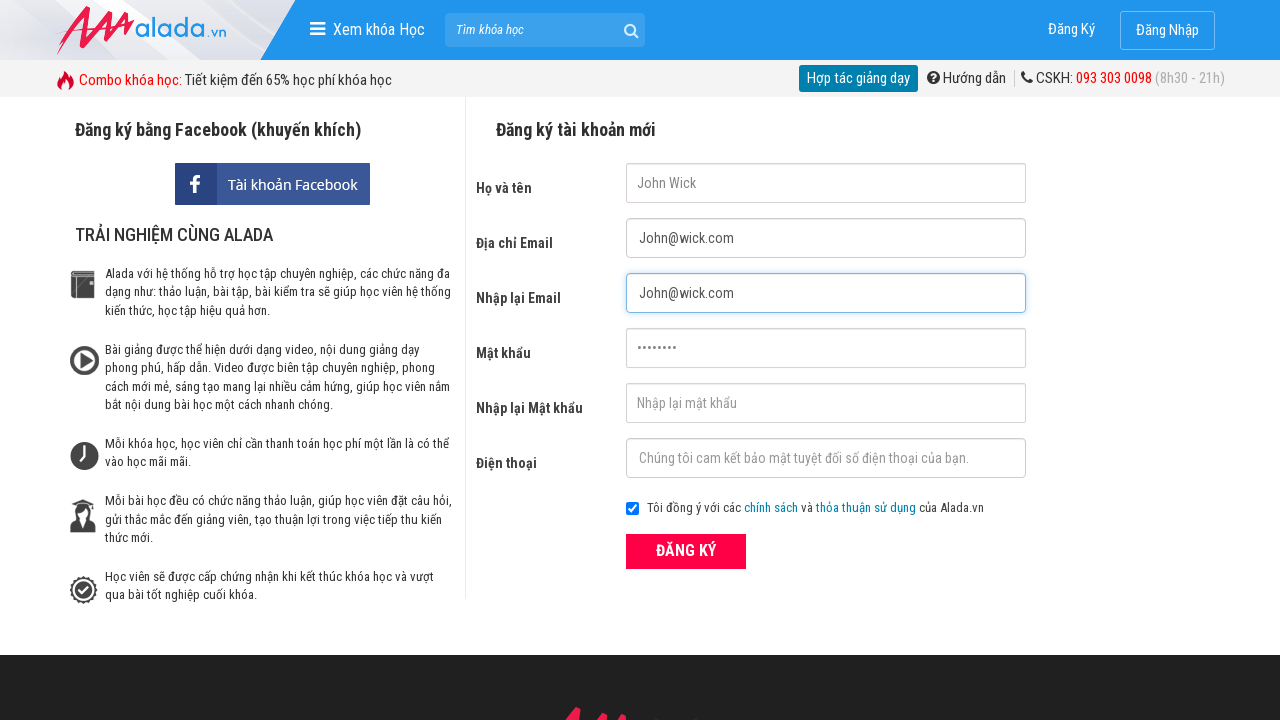

Filled confirmation password field with mismatched password '12344444' on #txtCPassword
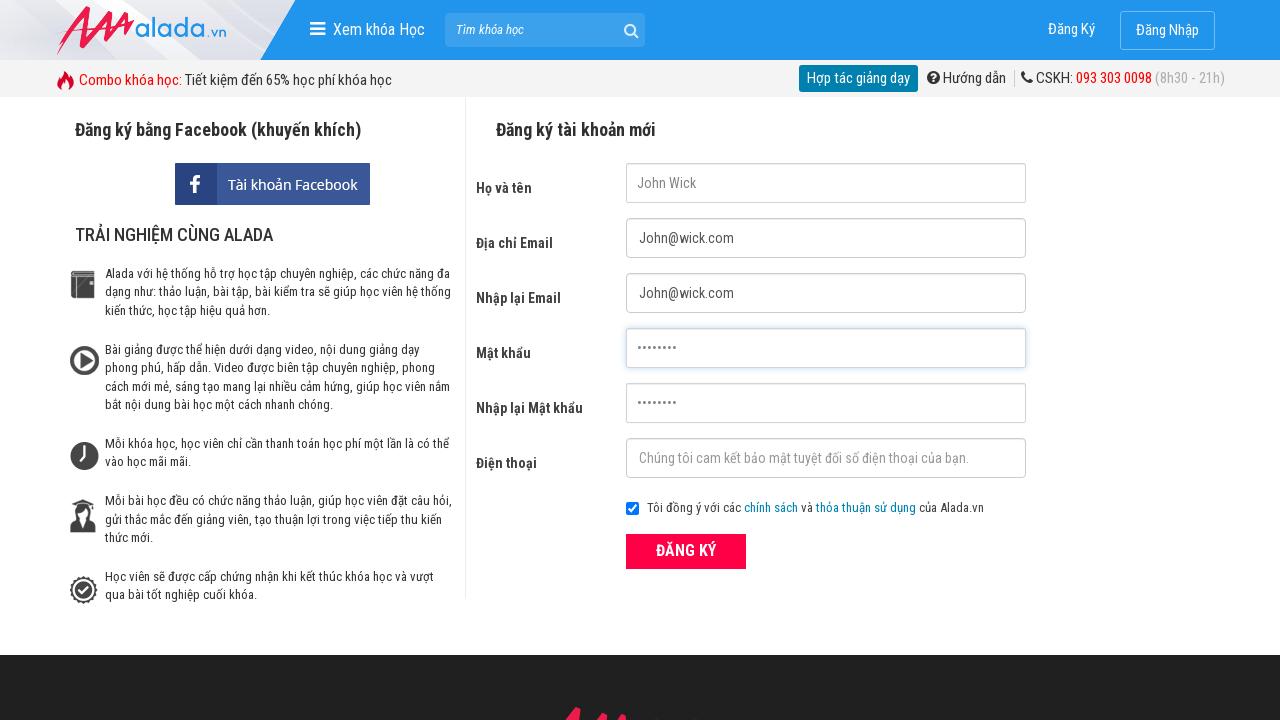

Filled phone field with '09484588485' on #txtPhone
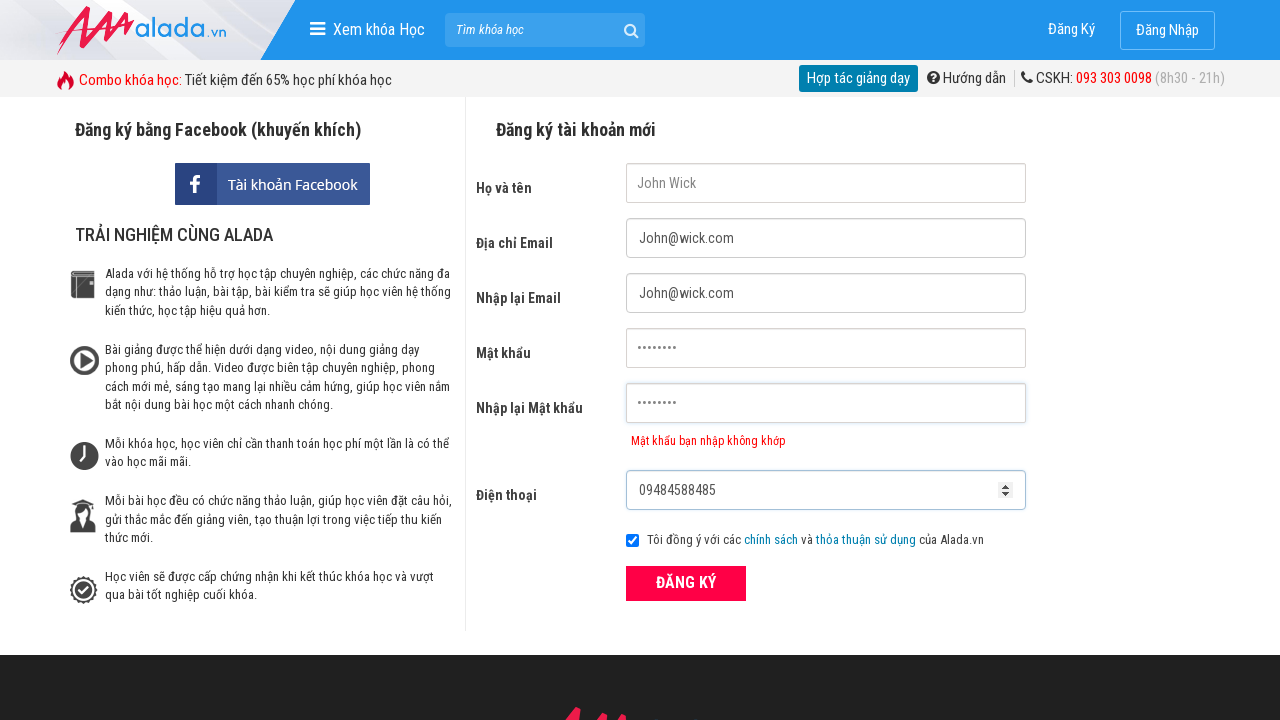

Clicked ĐĂNG KÝ (Register) button with mismatched passwords at (686, 583) on xpath=//form[@id='frmLogin']//button[text()='ĐĂNG KÝ']
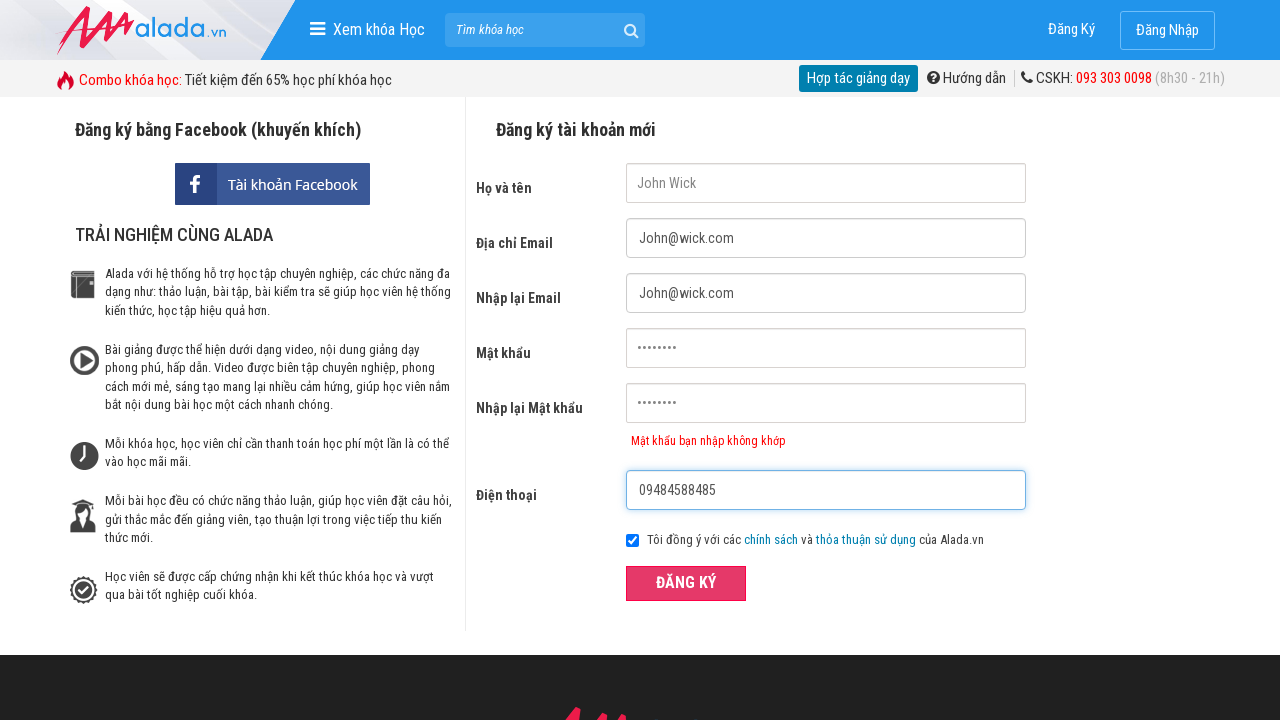

Confirmation password error message appeared, validating form rejection
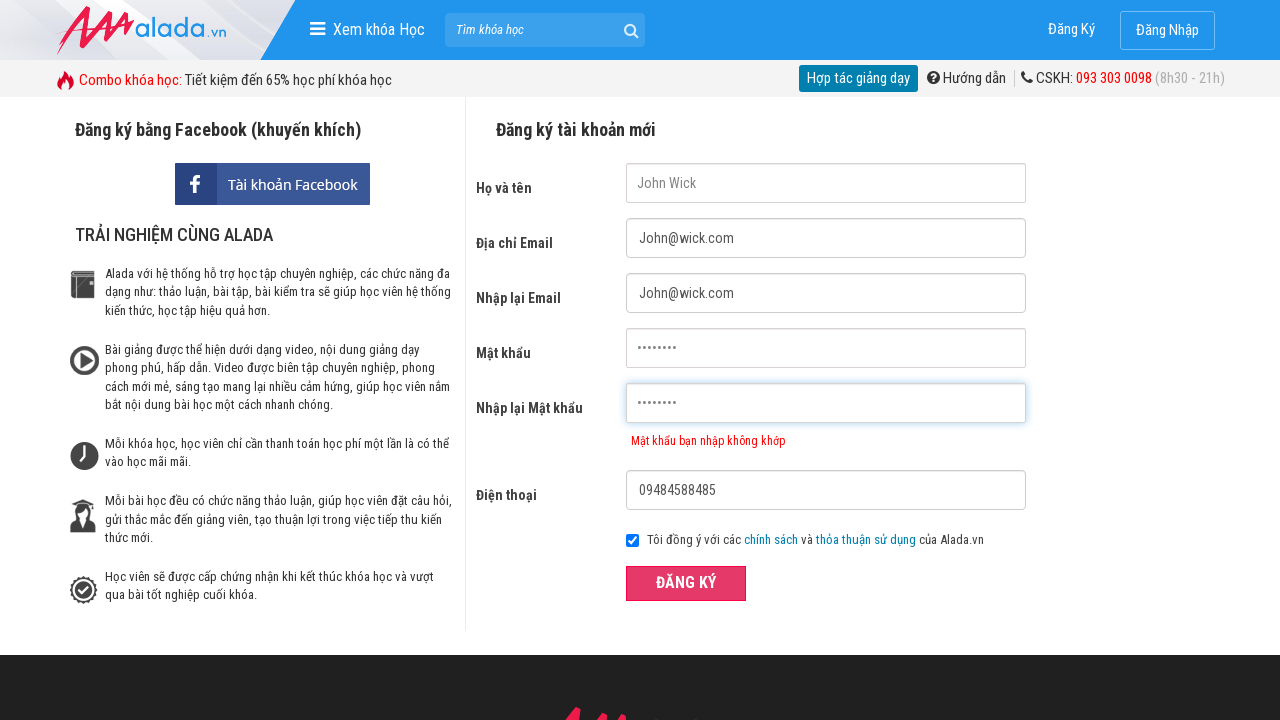

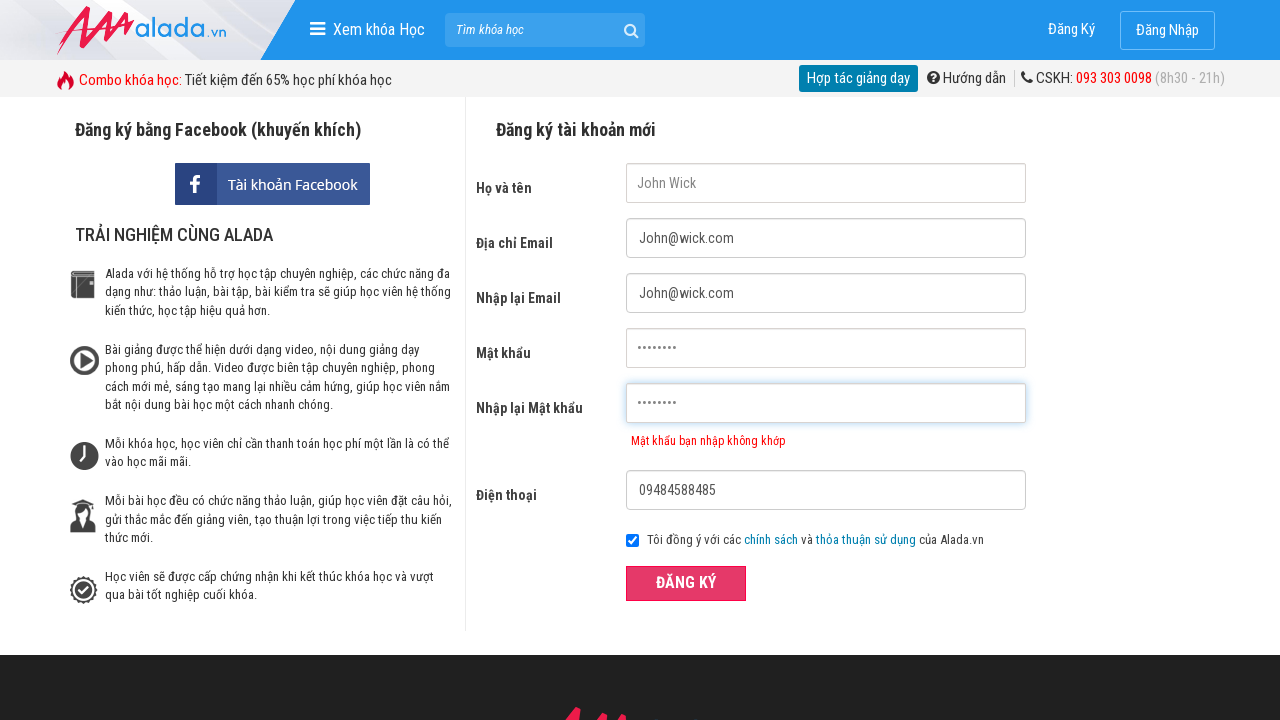